Tests a bank transfer form by selecting an account, entering an amount, and clicking transfer, then waiting for the receipt using sleep

Starting URL: http://agileway.com.au/demo/netbank

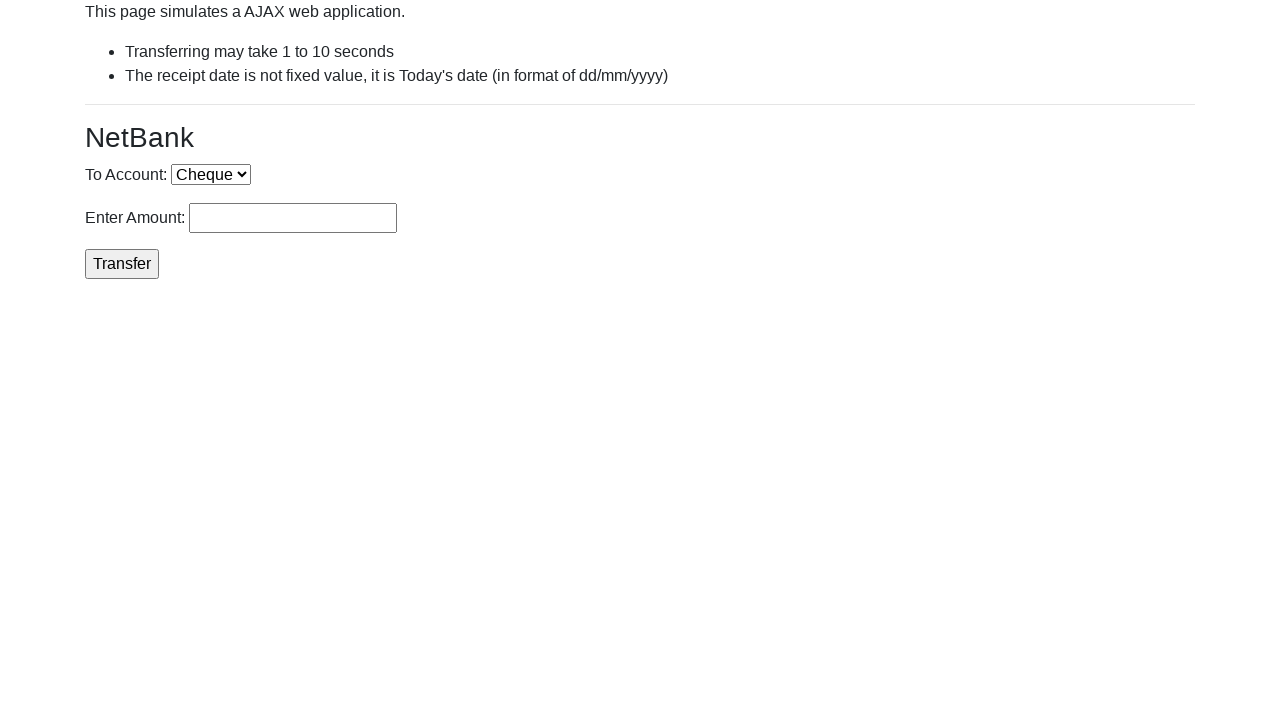

Selected 'Cheque' account from dropdown on select[name='account']
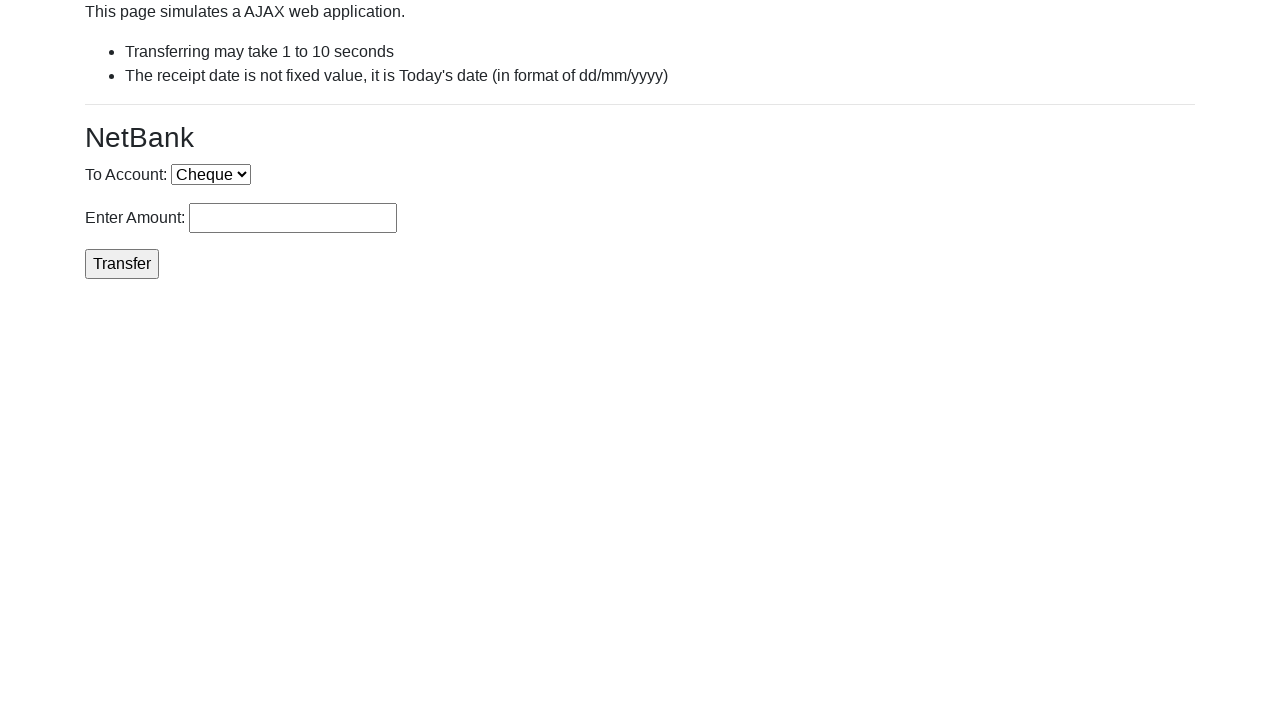

Entered transfer amount of 250 on #rcptAmount
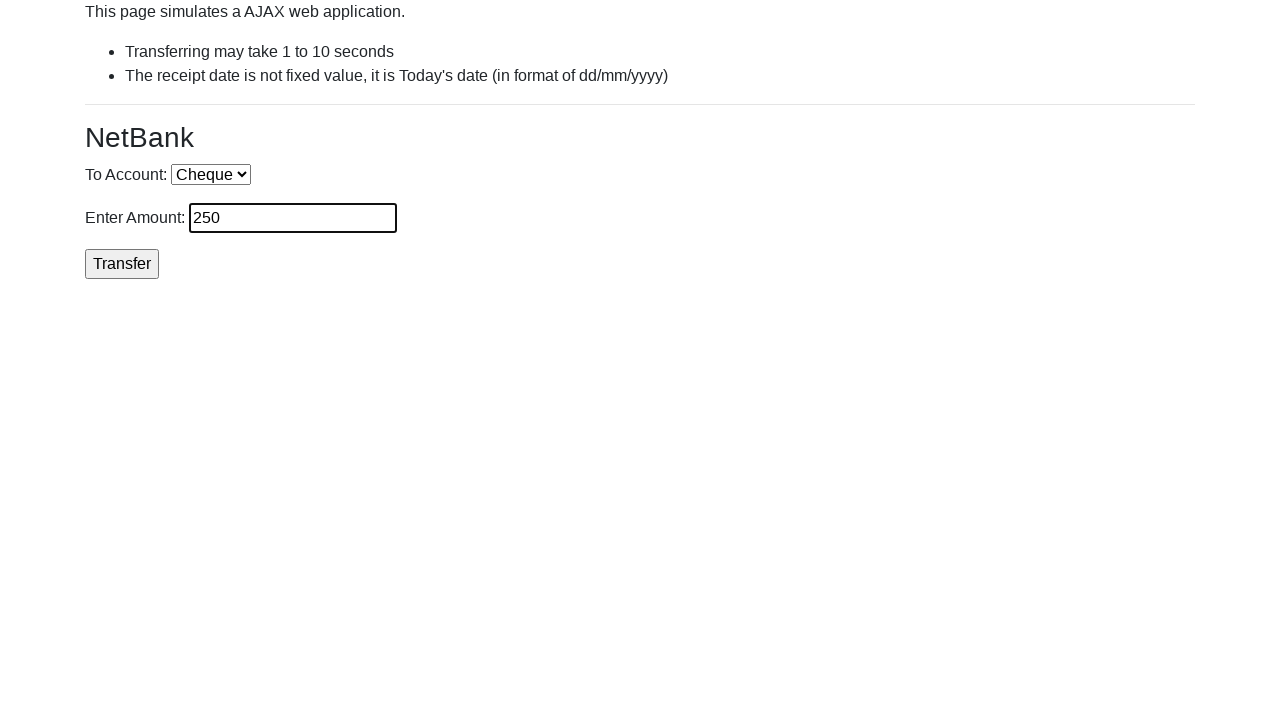

Clicked Transfer button to submit the form at (122, 264) on input[value='Transfer']
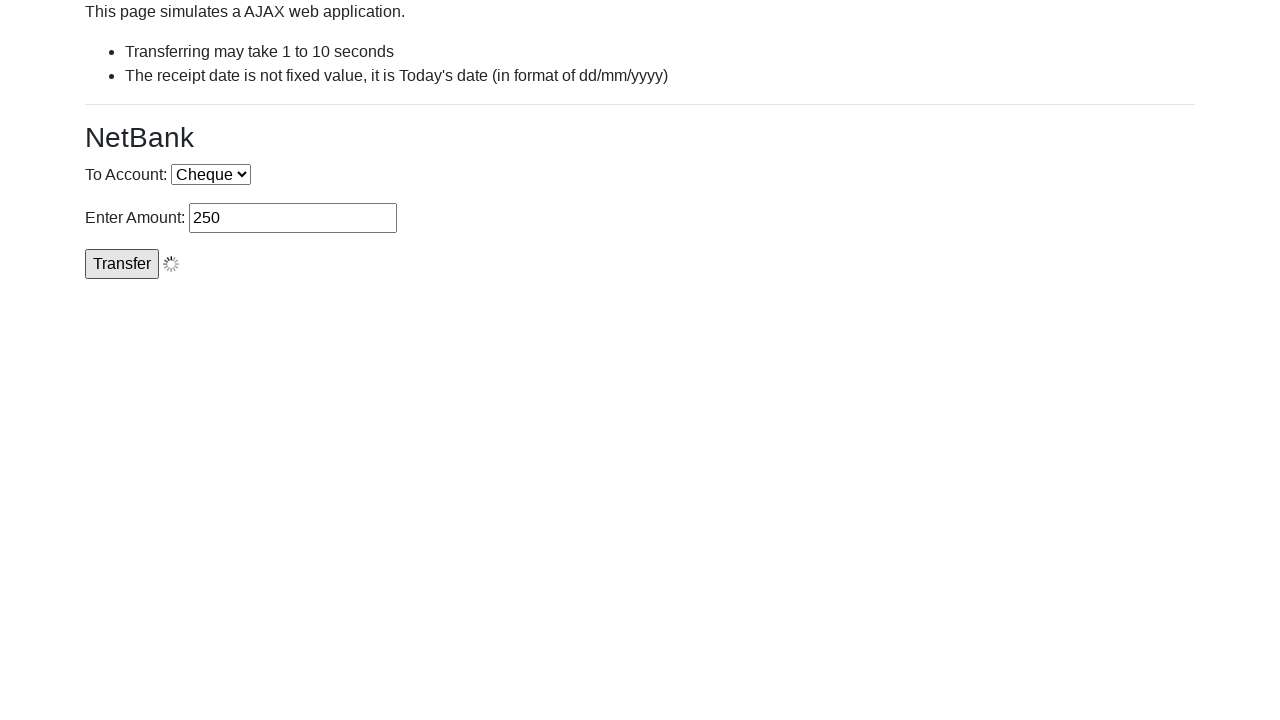

Receipt appeared with receipt number
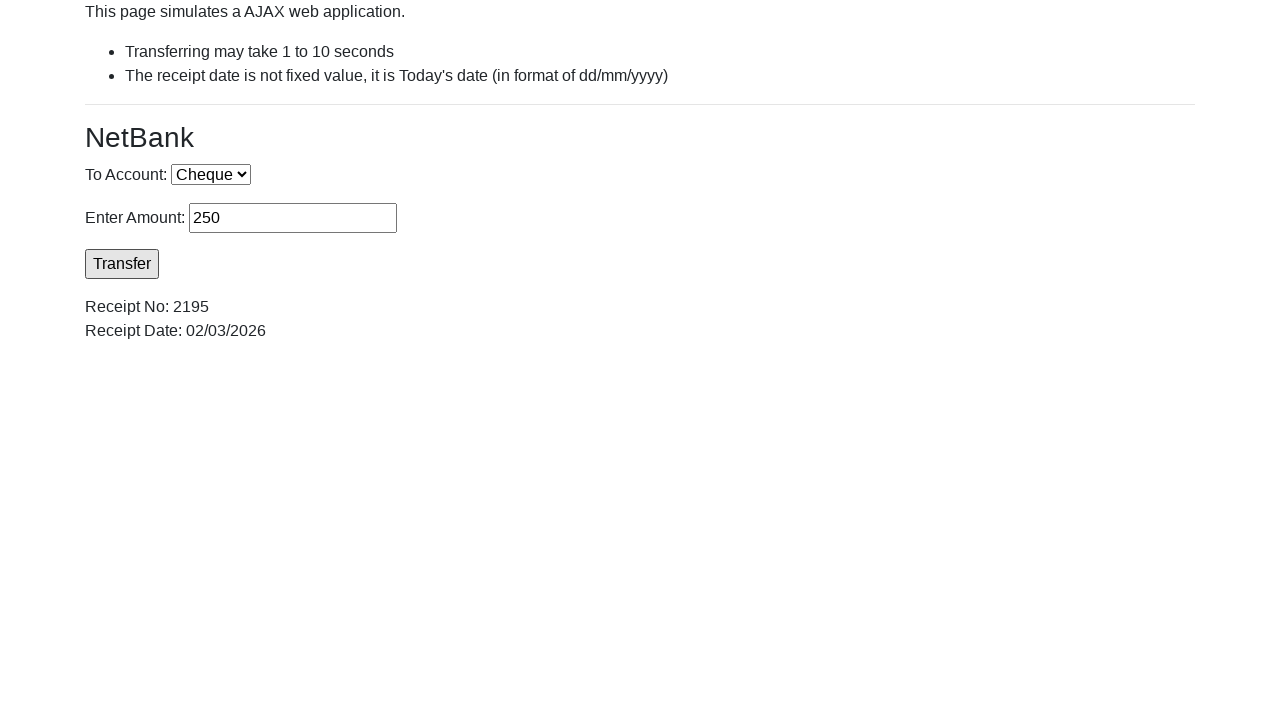

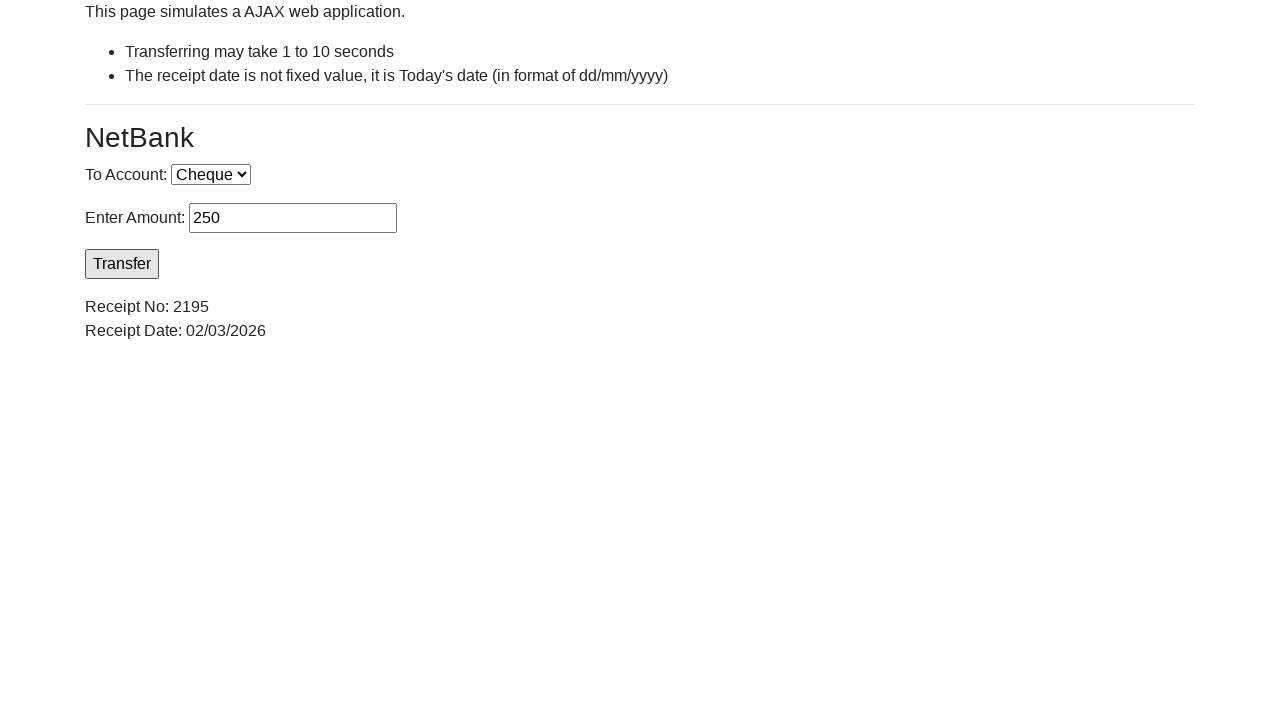